Tests a page with delayed content loading by clicking a button and verifying that a paragraph element appears with expected text

Starting URL: https://testeroprogramowania.github.io/selenium/wait2.html

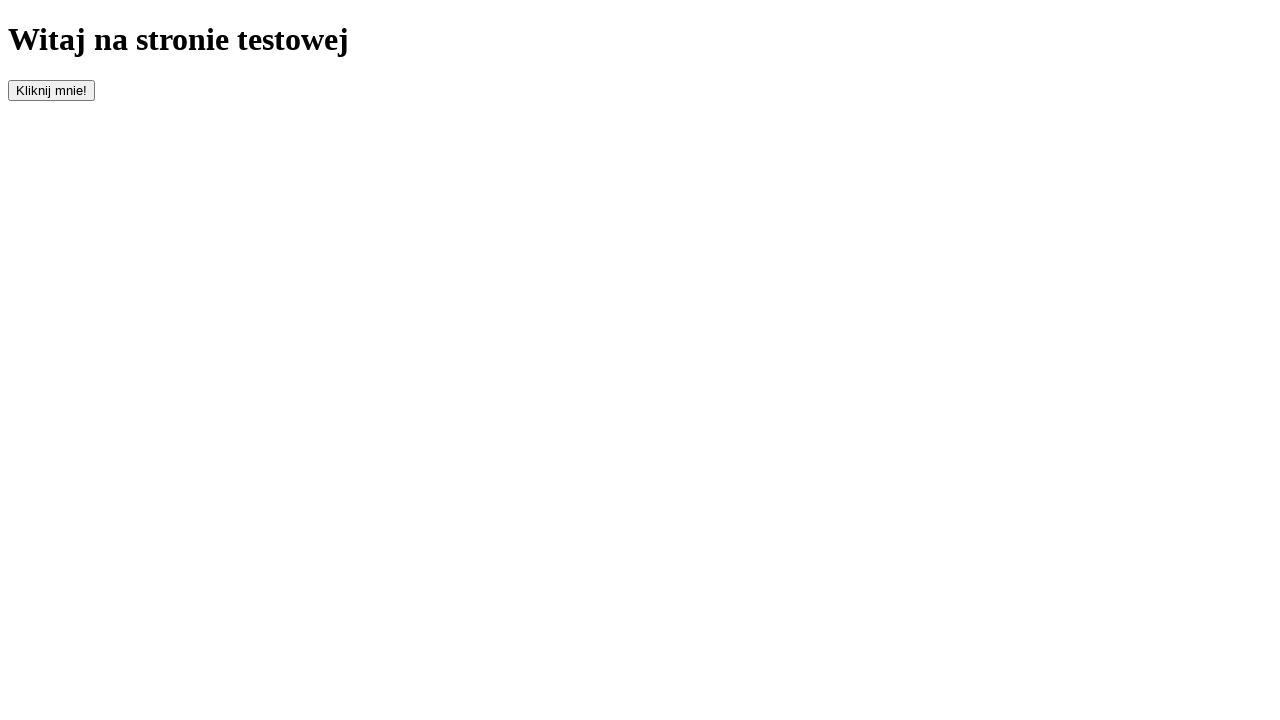

Navigated to wait2.html page
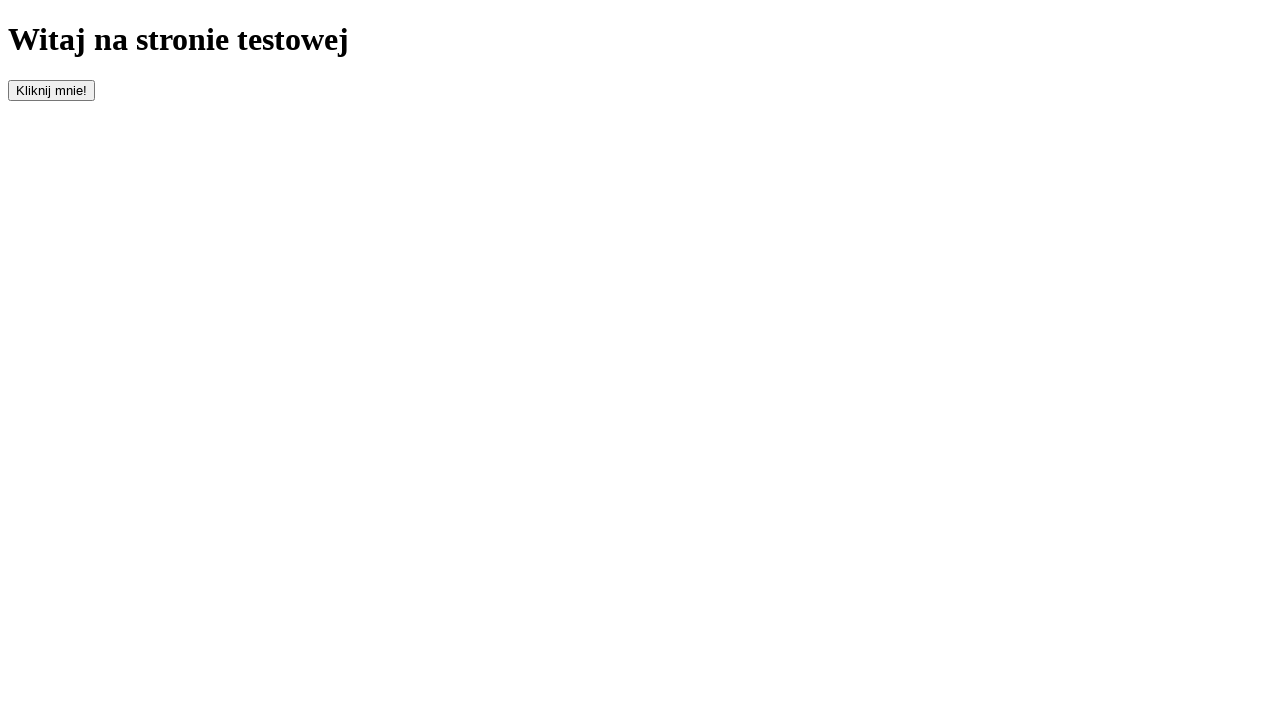

Clicked #clickOnMe button to trigger delayed content loading at (52, 90) on #clickOnMe
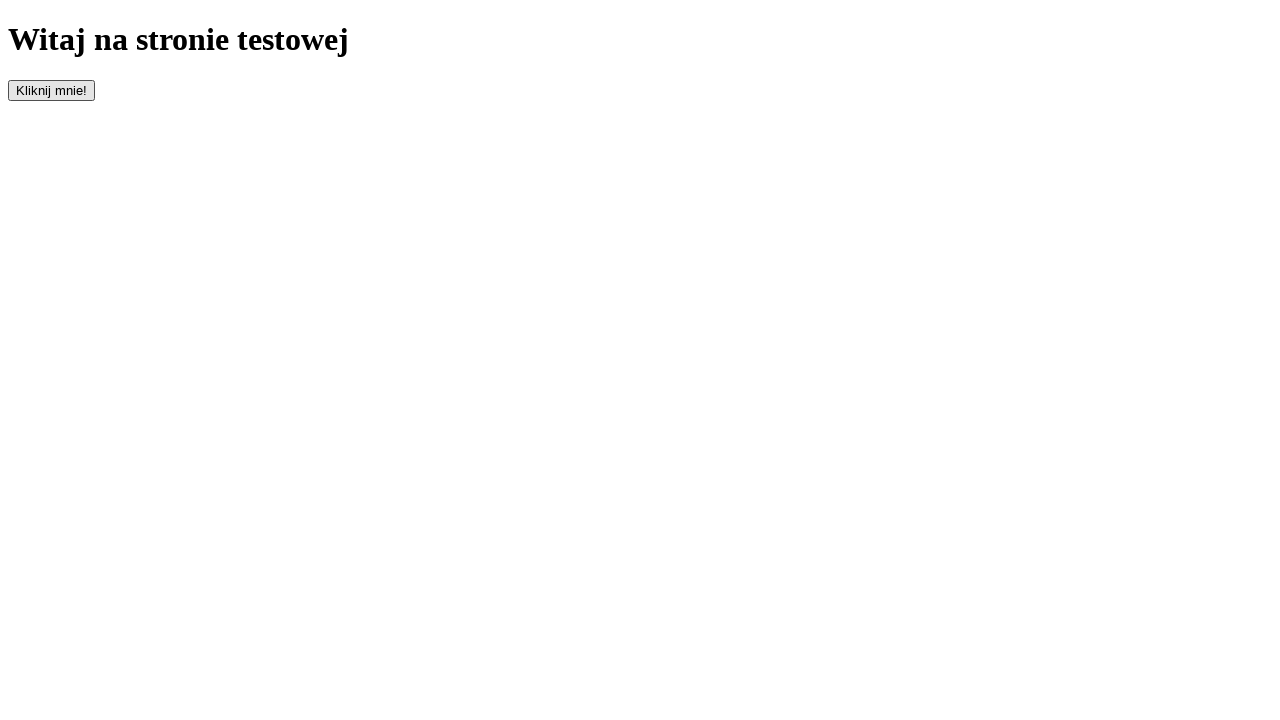

Waited for paragraph element to appear in DOM
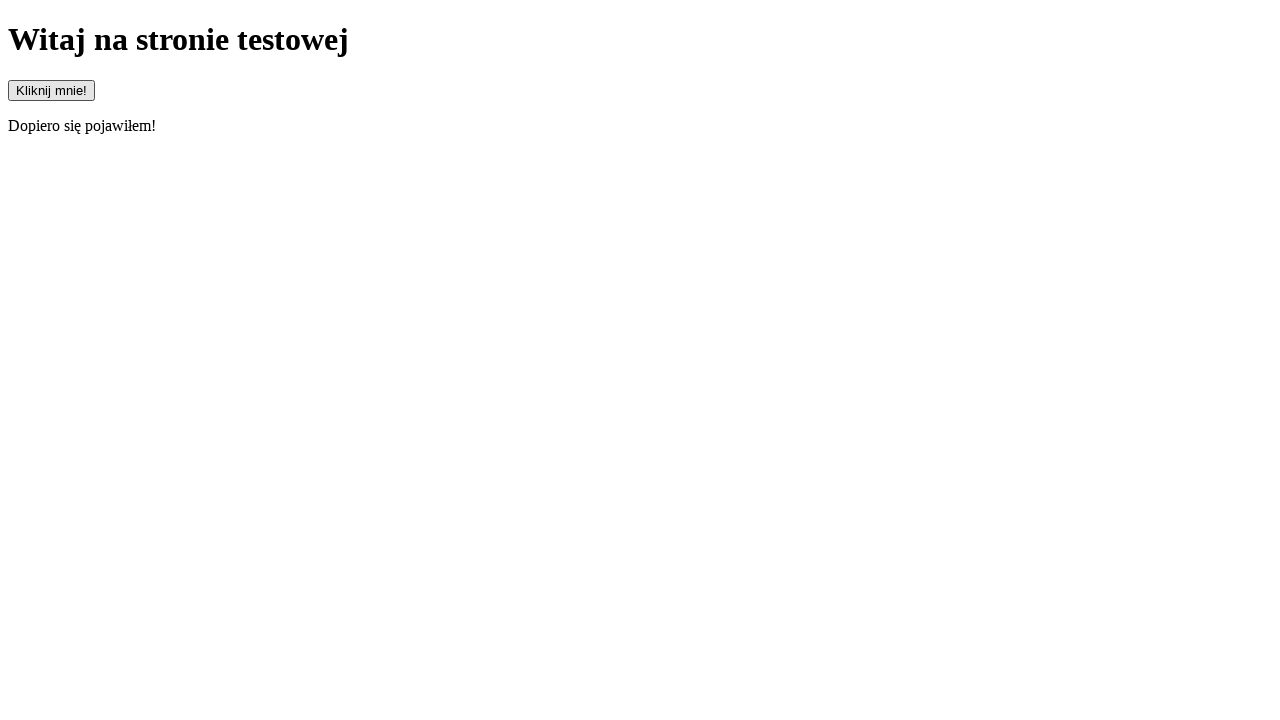

Verified paragraph element is visible
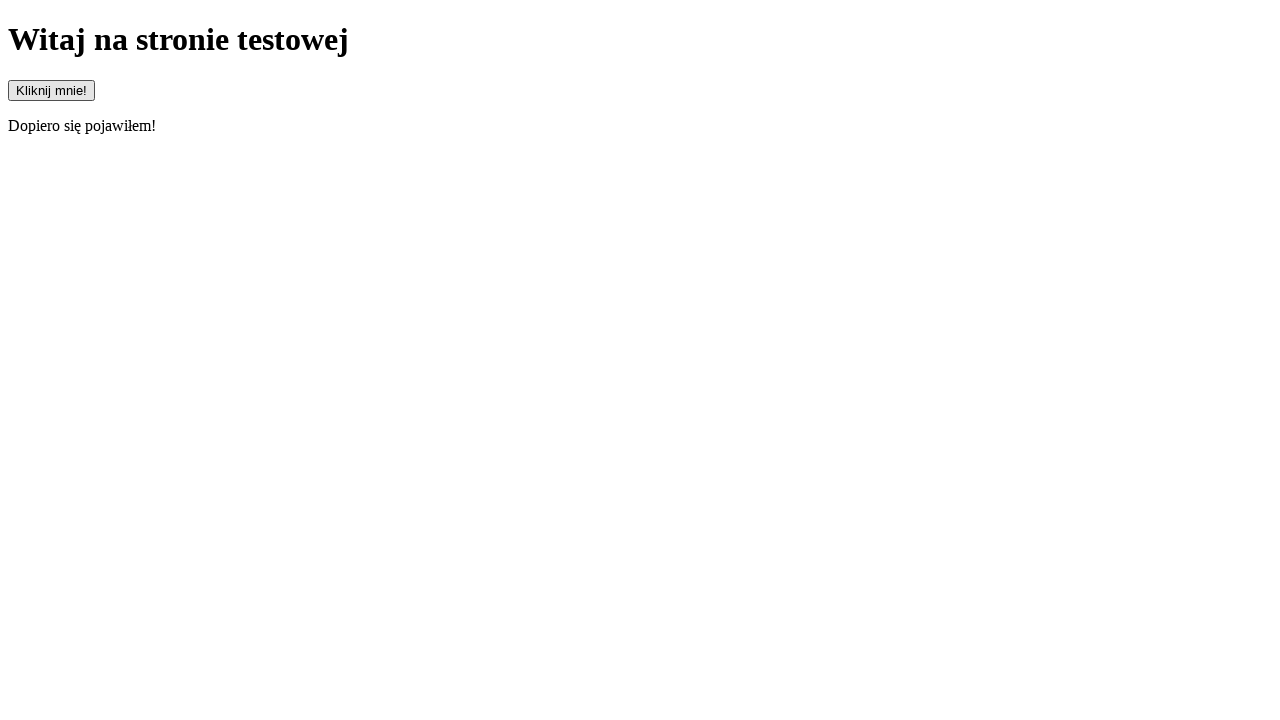

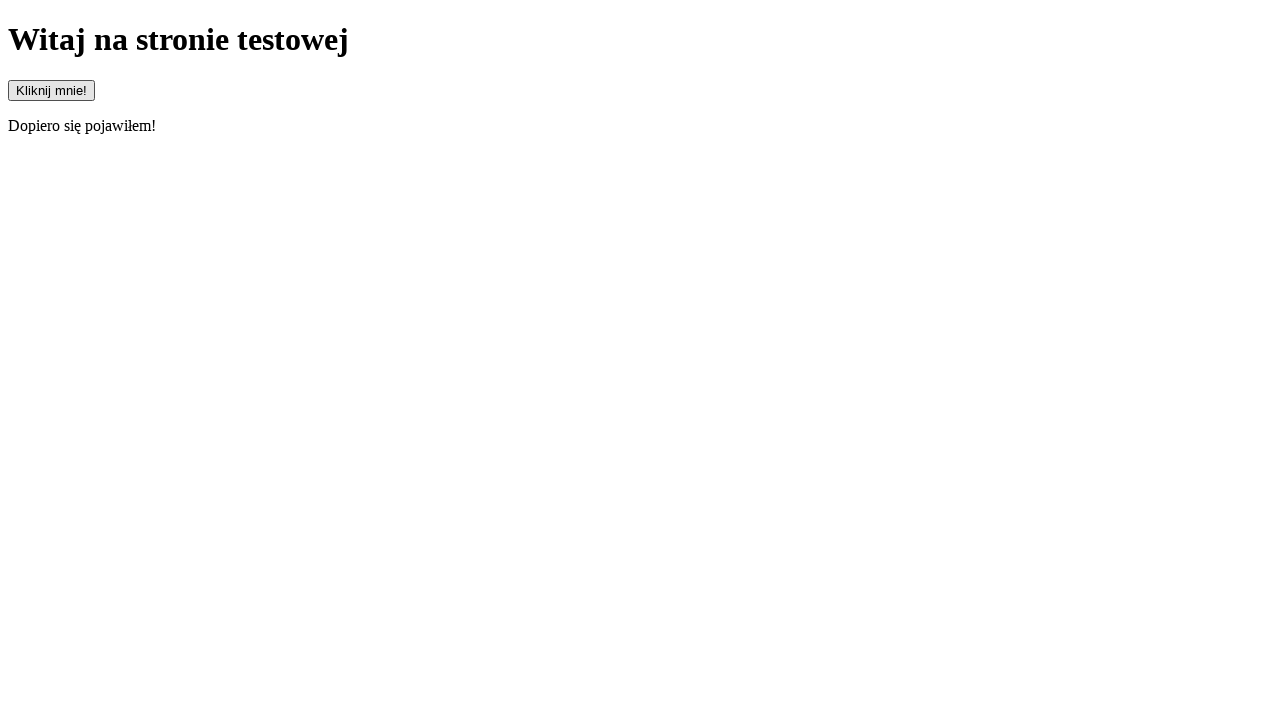